Tests that entered text is trimmed when editing a todo item.

Starting URL: https://demo.playwright.dev/todomvc

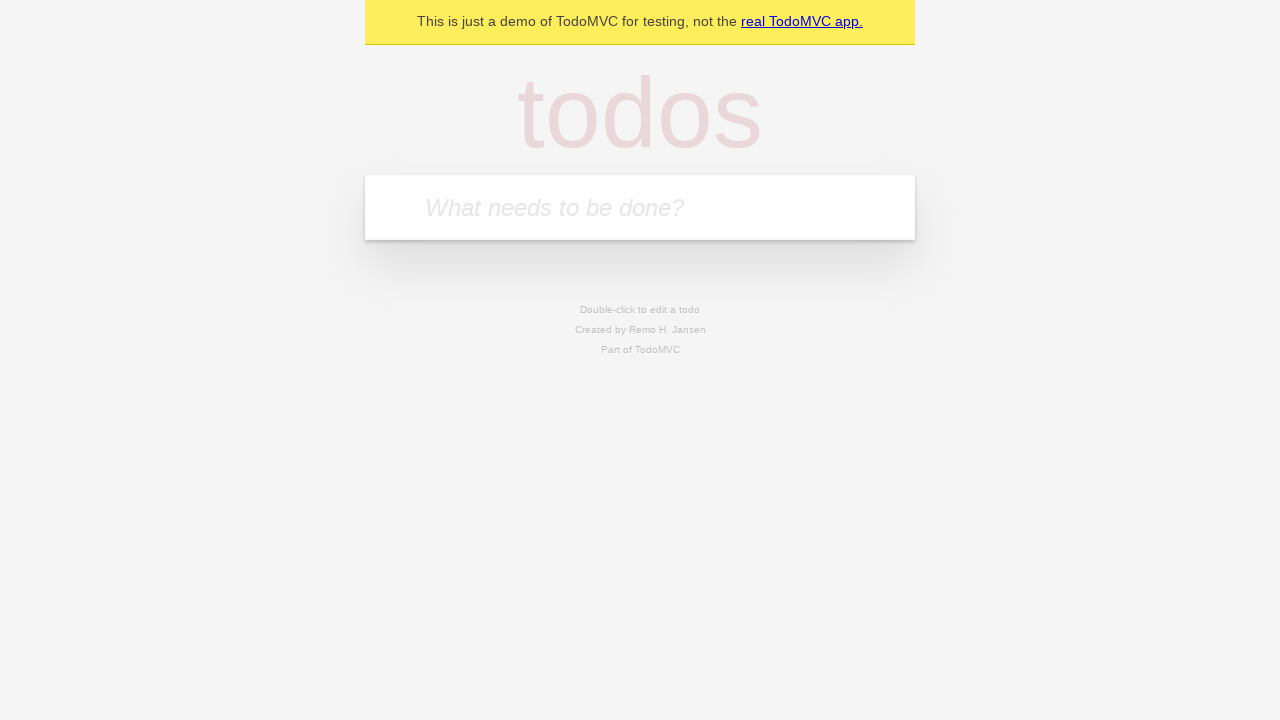

Filled new todo input with 'buy some cheese' on .new-todo
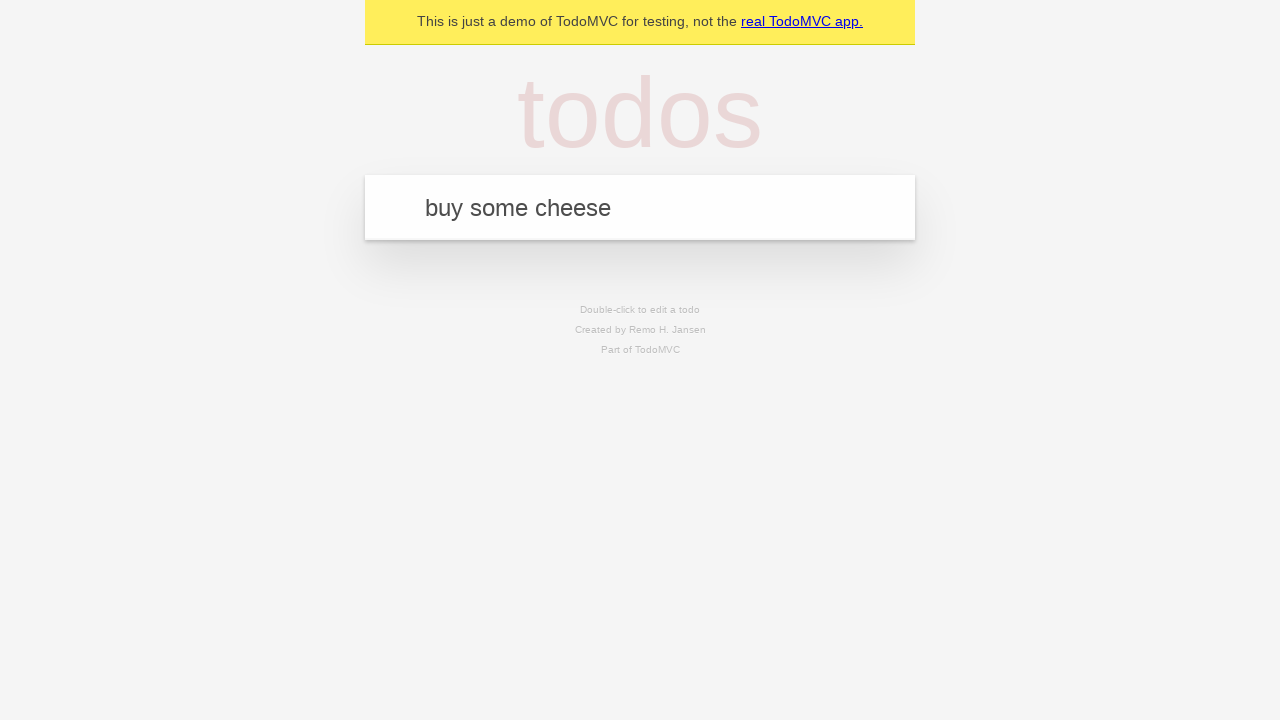

Pressed Enter to create first todo item on .new-todo
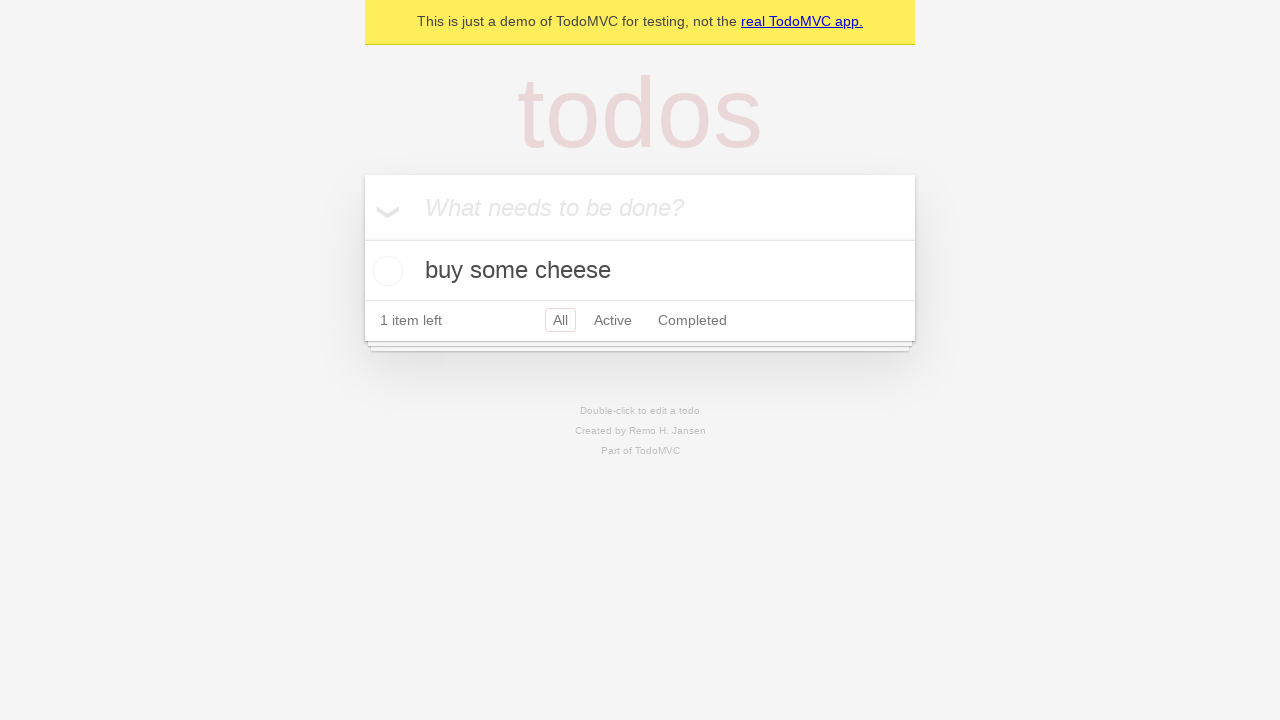

Filled new todo input with 'feed the cat' on .new-todo
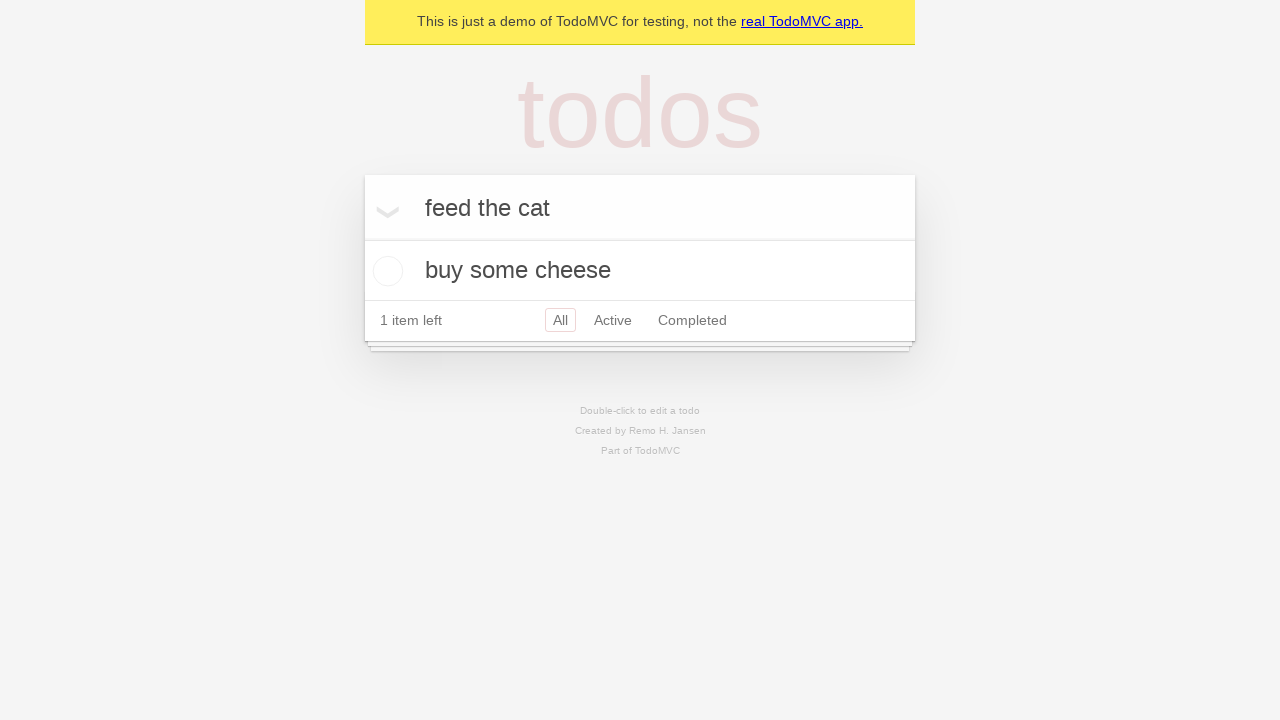

Pressed Enter to create second todo item on .new-todo
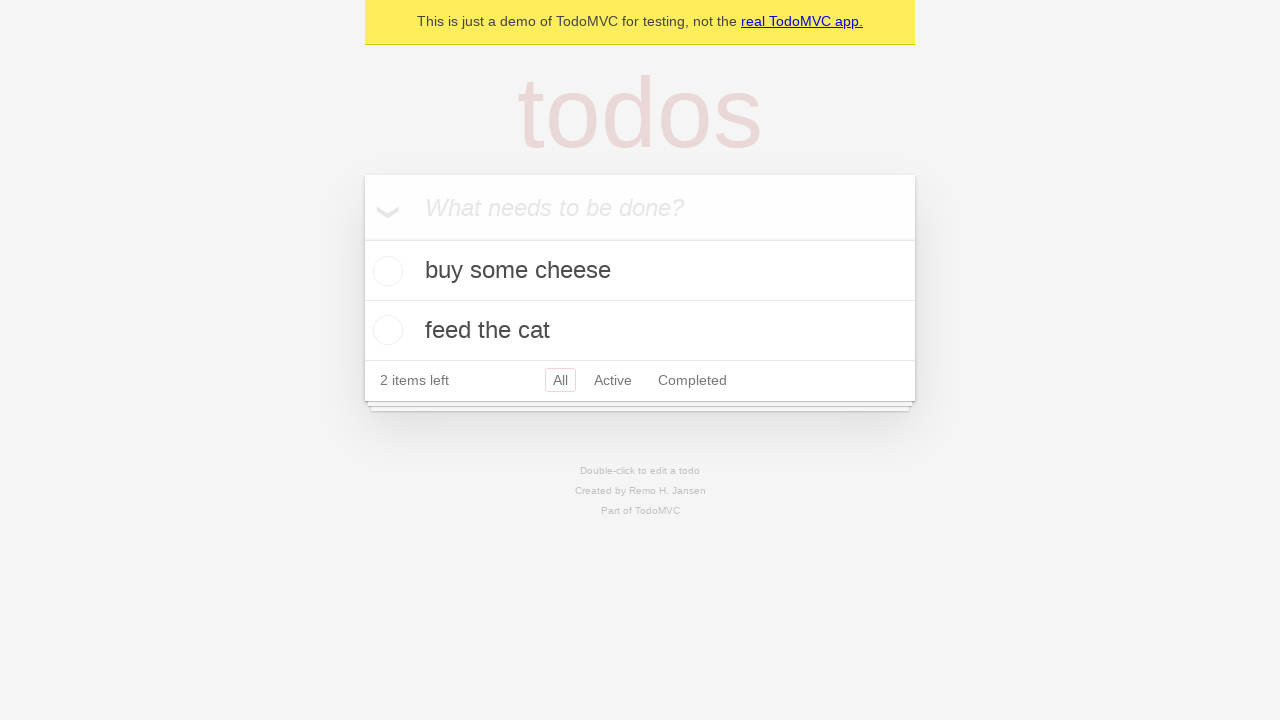

Filled new todo input with 'book a doctors appointment' on .new-todo
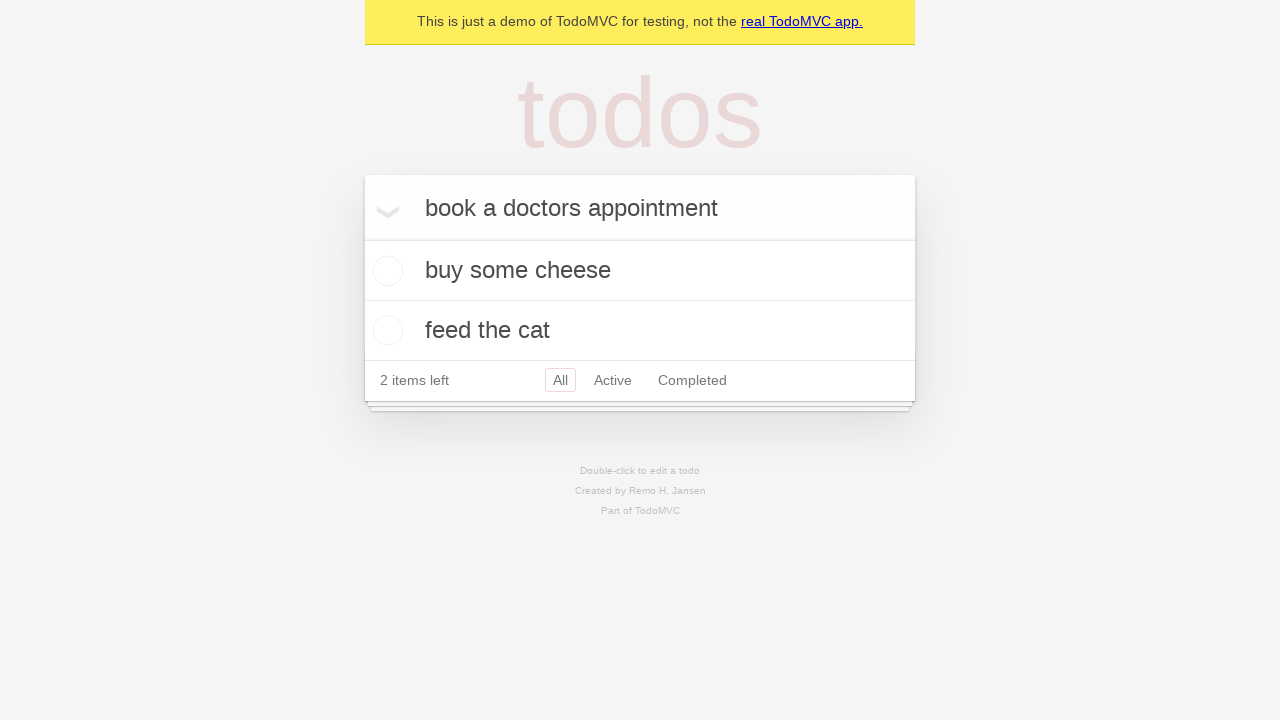

Pressed Enter to create third todo item on .new-todo
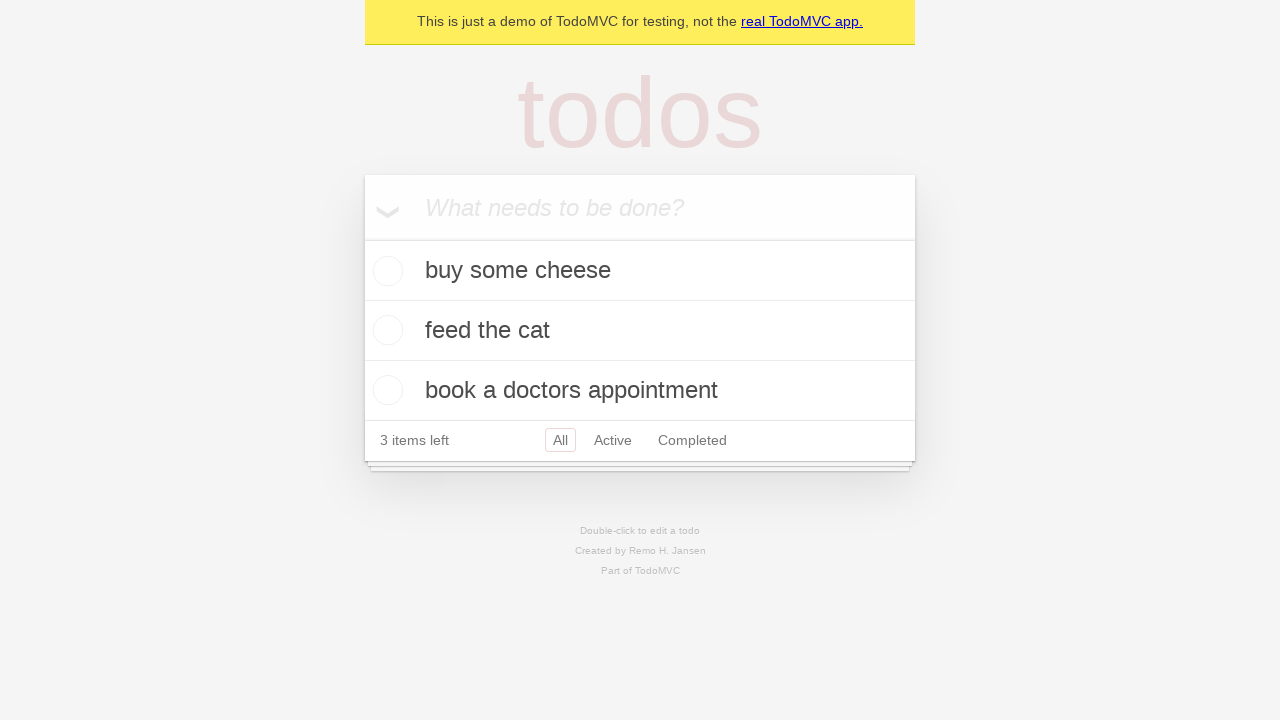

Waited for all three todo items to be created
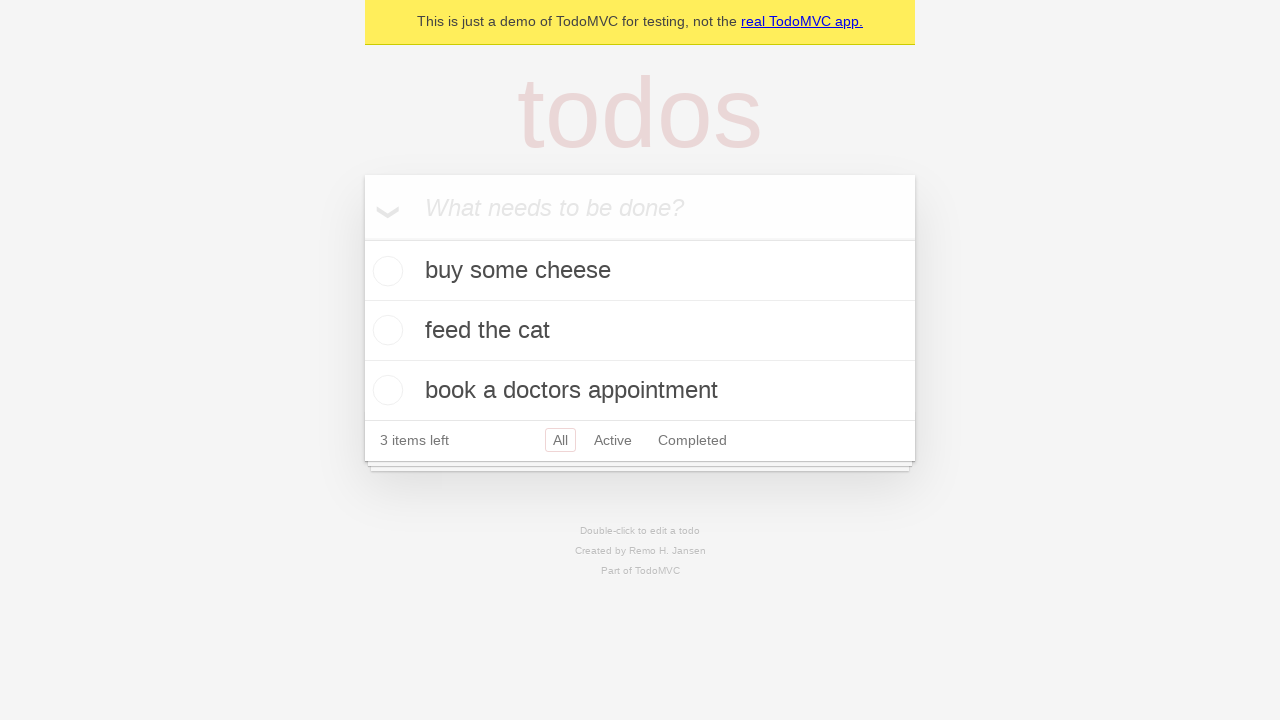

Double-clicked second todo item to enter edit mode at (640, 331) on .todo-list li >> nth=1
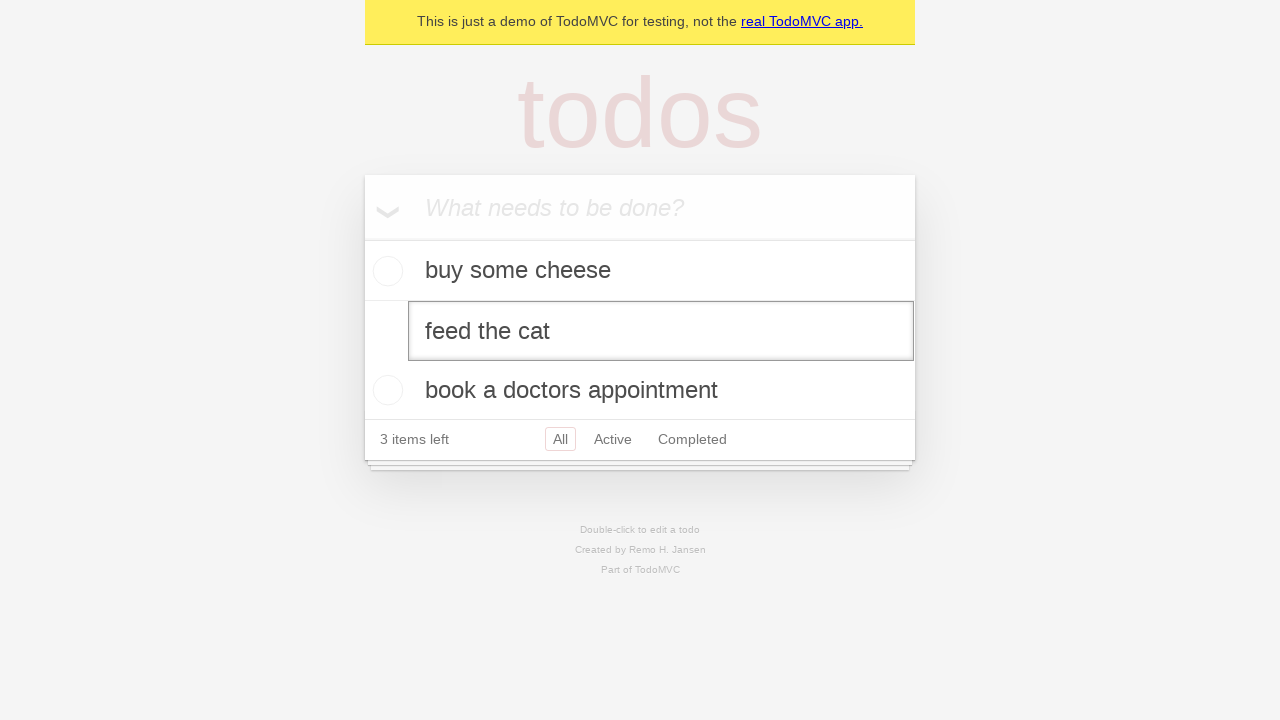

Filled edit field with text containing leading and trailing whitespace on .todo-list li >> nth=1 >> .edit
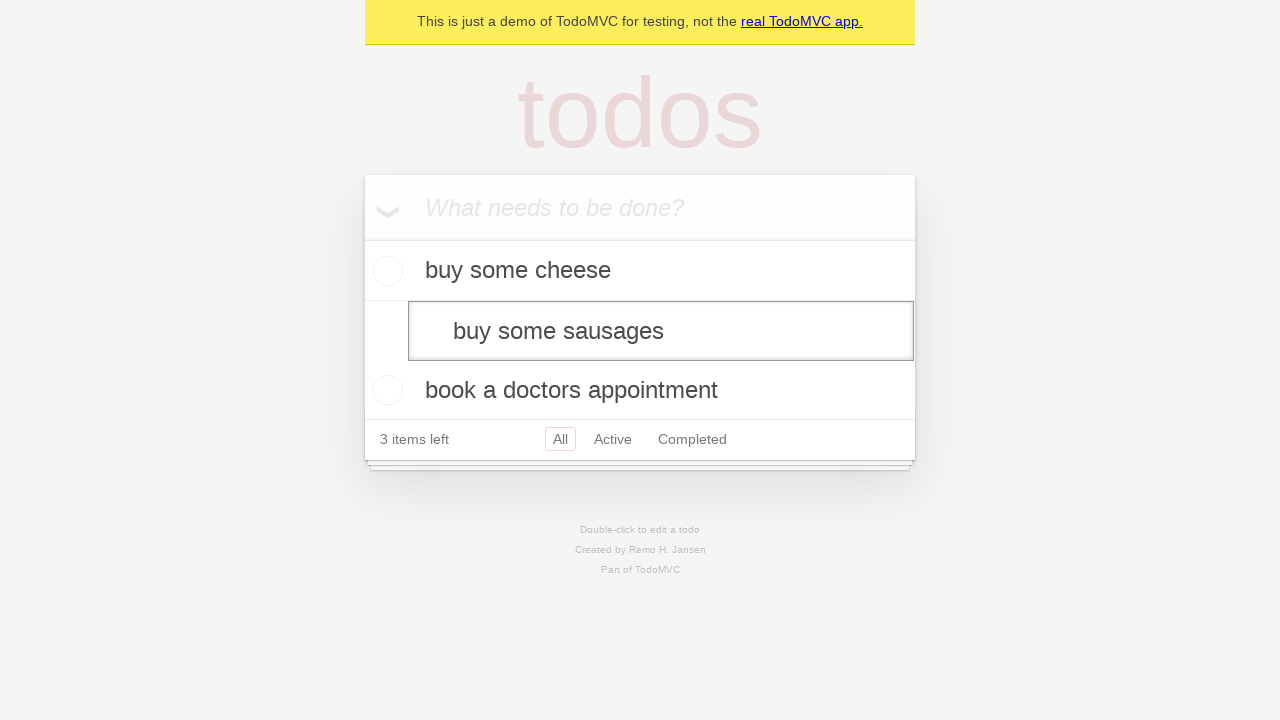

Pressed Enter to save edited todo, verifying text is trimmed on .todo-list li >> nth=1 >> .edit
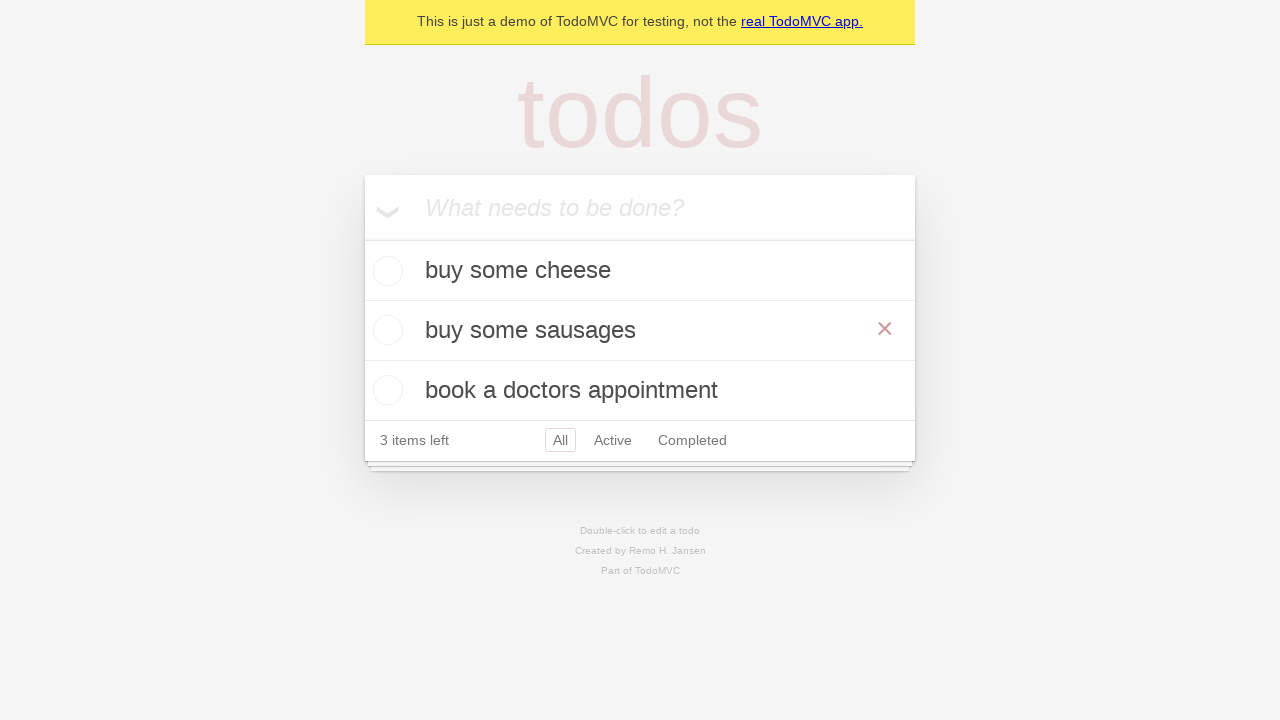

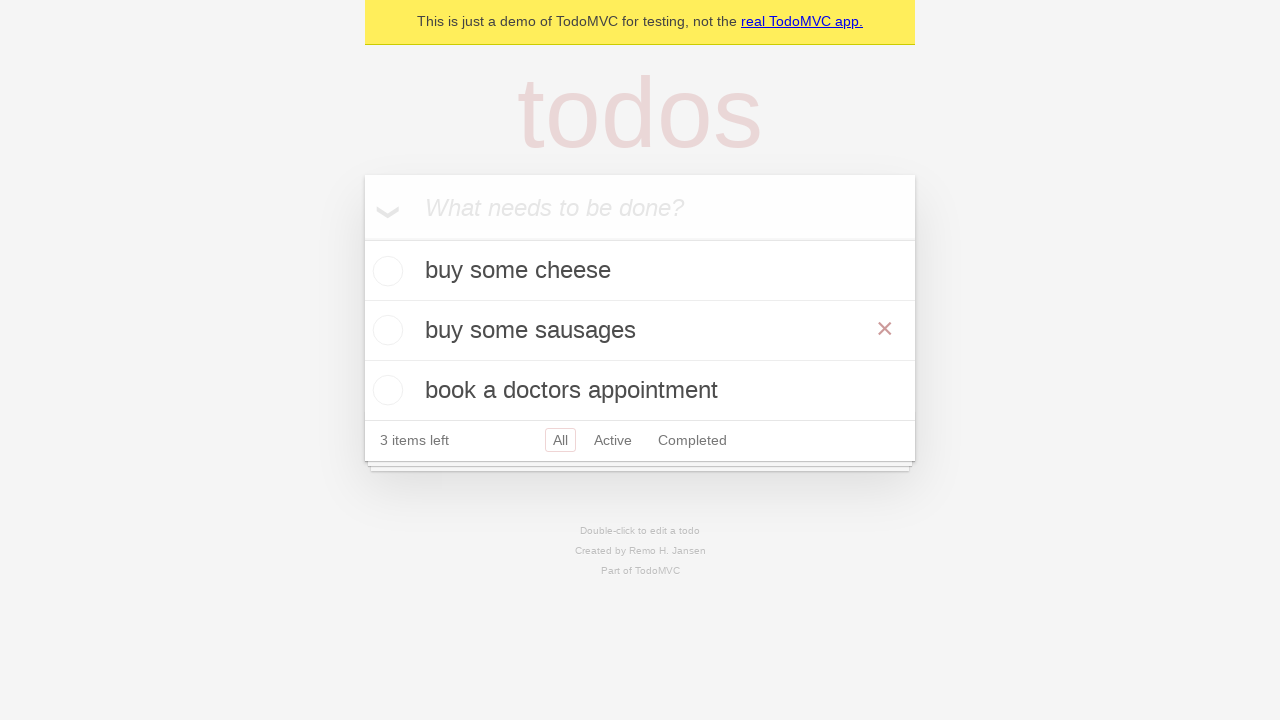